Tests a math problem form by extracting two numbers, calculating their sum, selecting the result from a dropdown, and submitting the form

Starting URL: https://suninjuly.github.io/selects2.html

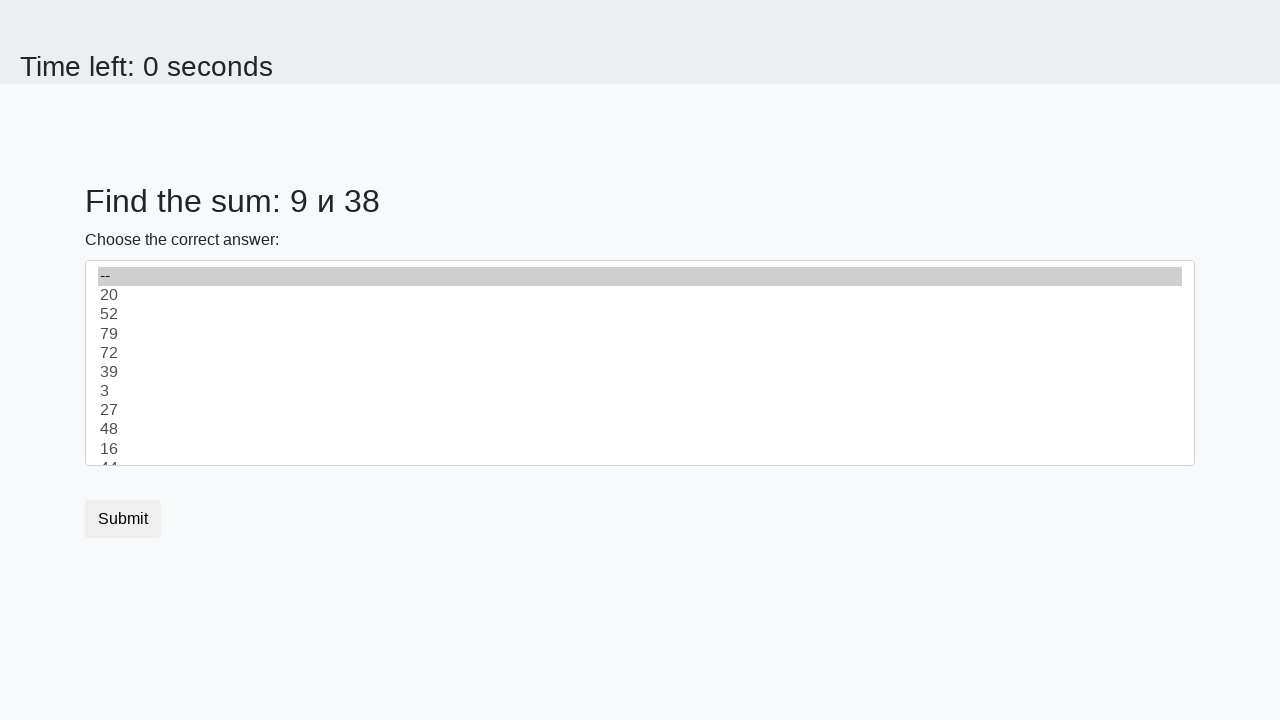

Extracted first number from span#num1
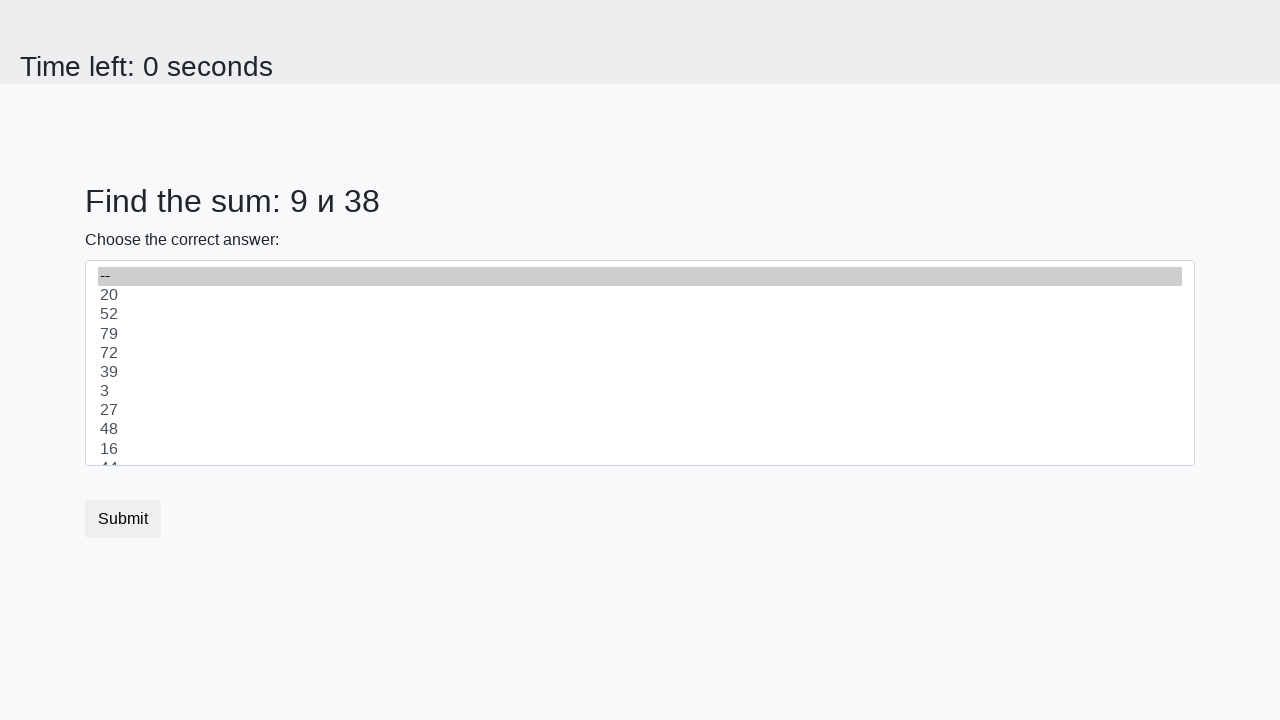

Extracted second number from span#num2
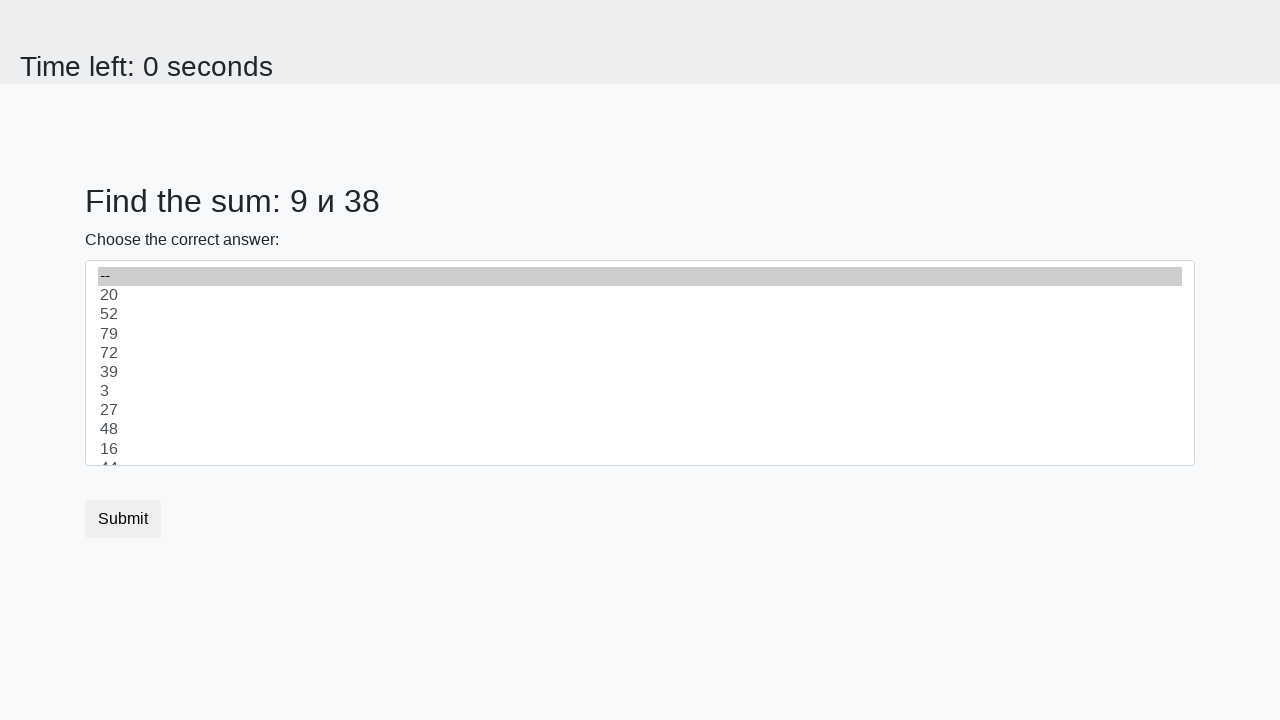

Calculated sum: 9 + 38 = 47
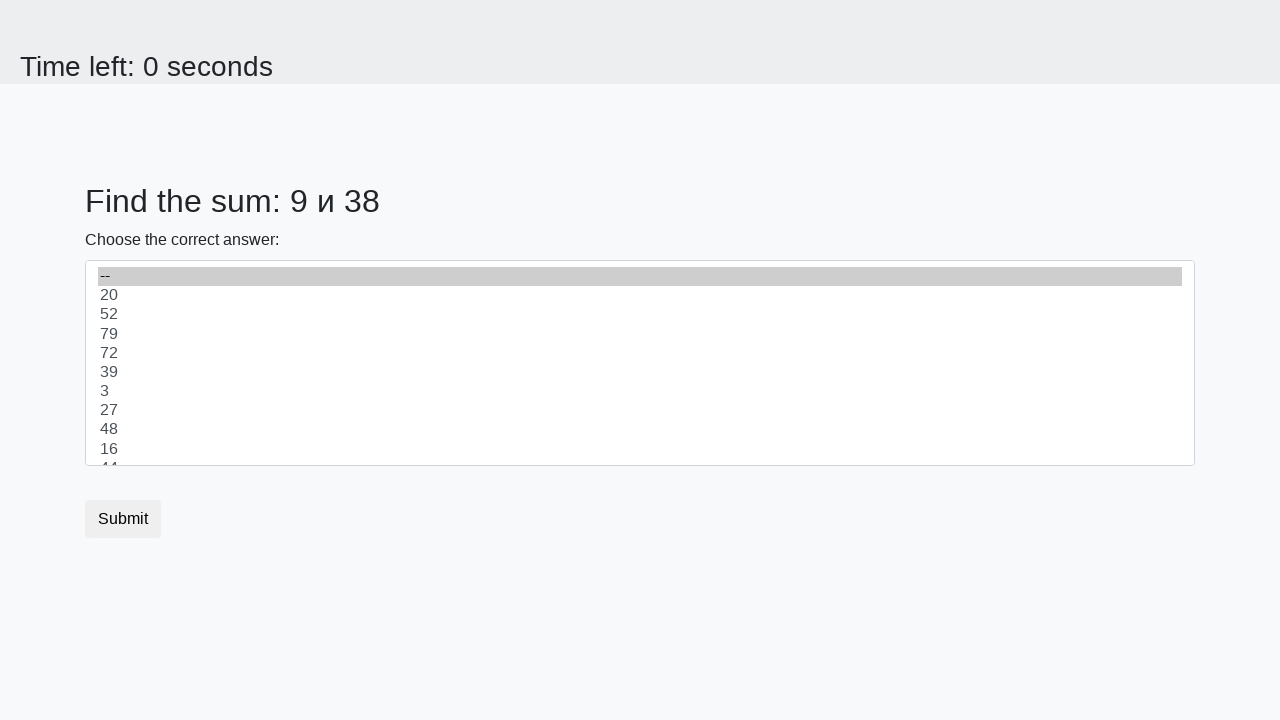

Selected 47 from dropdown on select
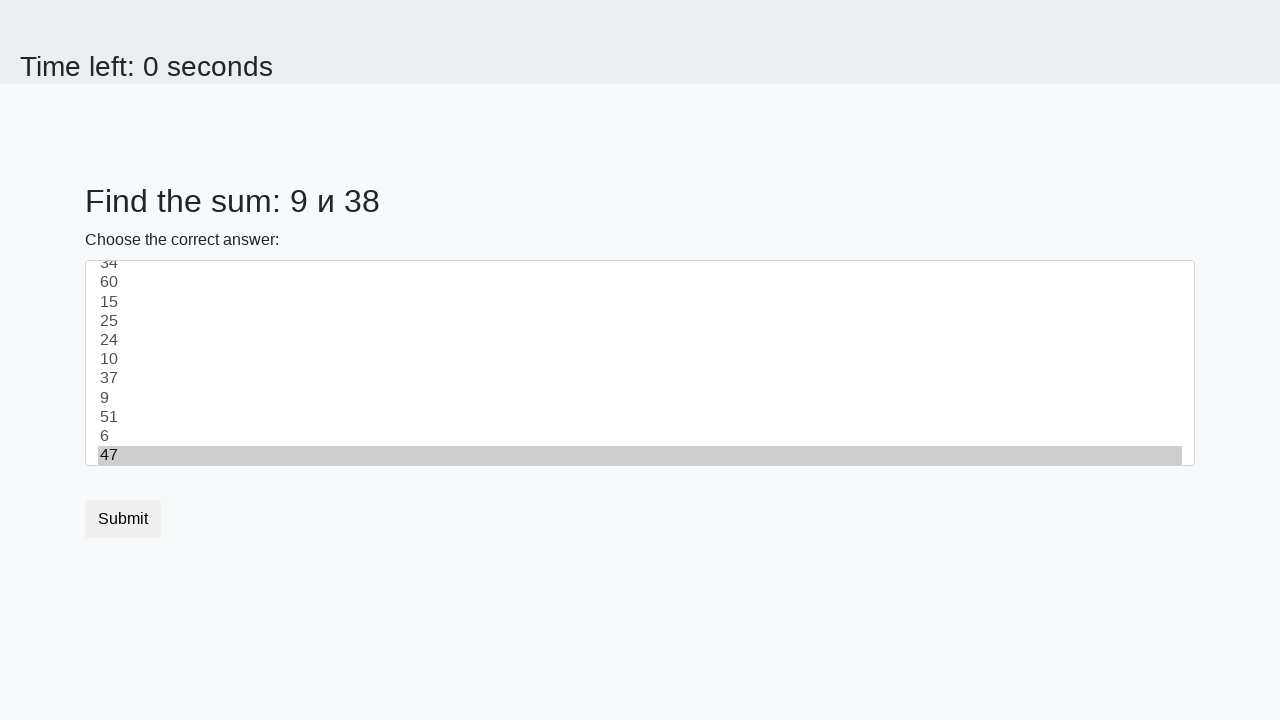

Clicked submit button at (123, 519) on button.btn.btn-default
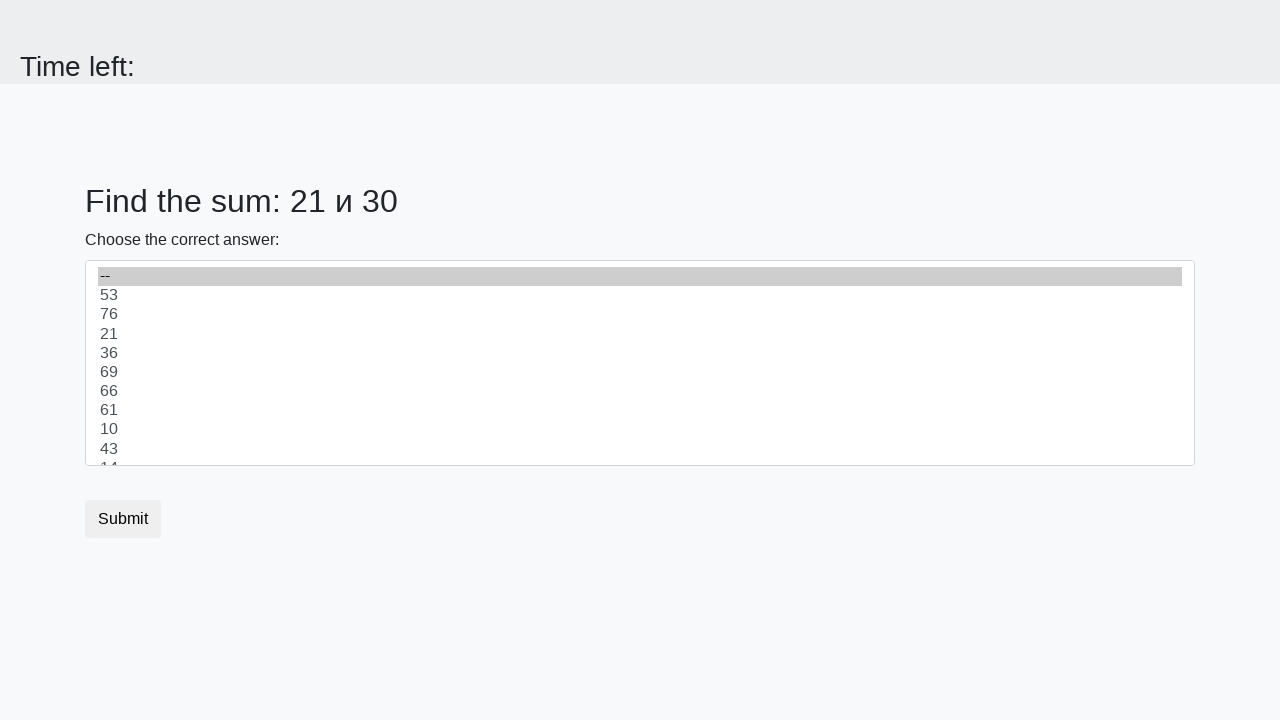

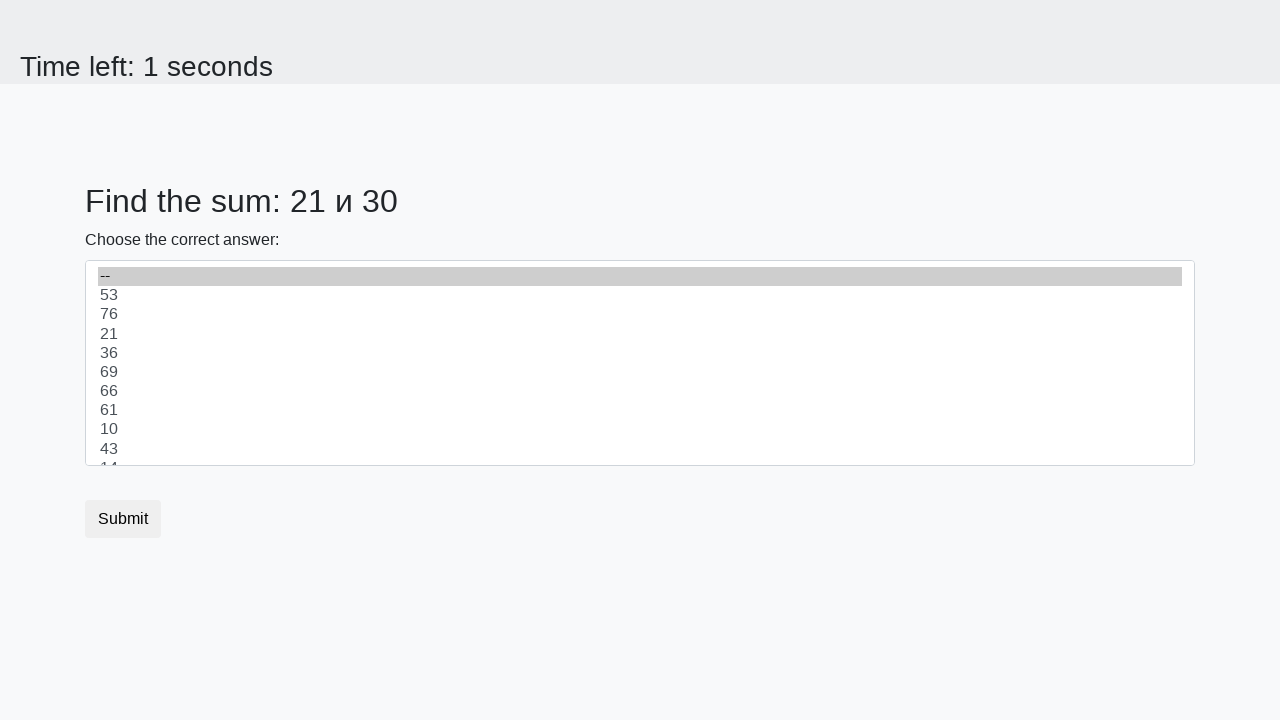